Tests dropdown functionality on a public test page by locating a dropdown element and verifying its options are accessible

Starting URL: http://omayo.blogspot.com/

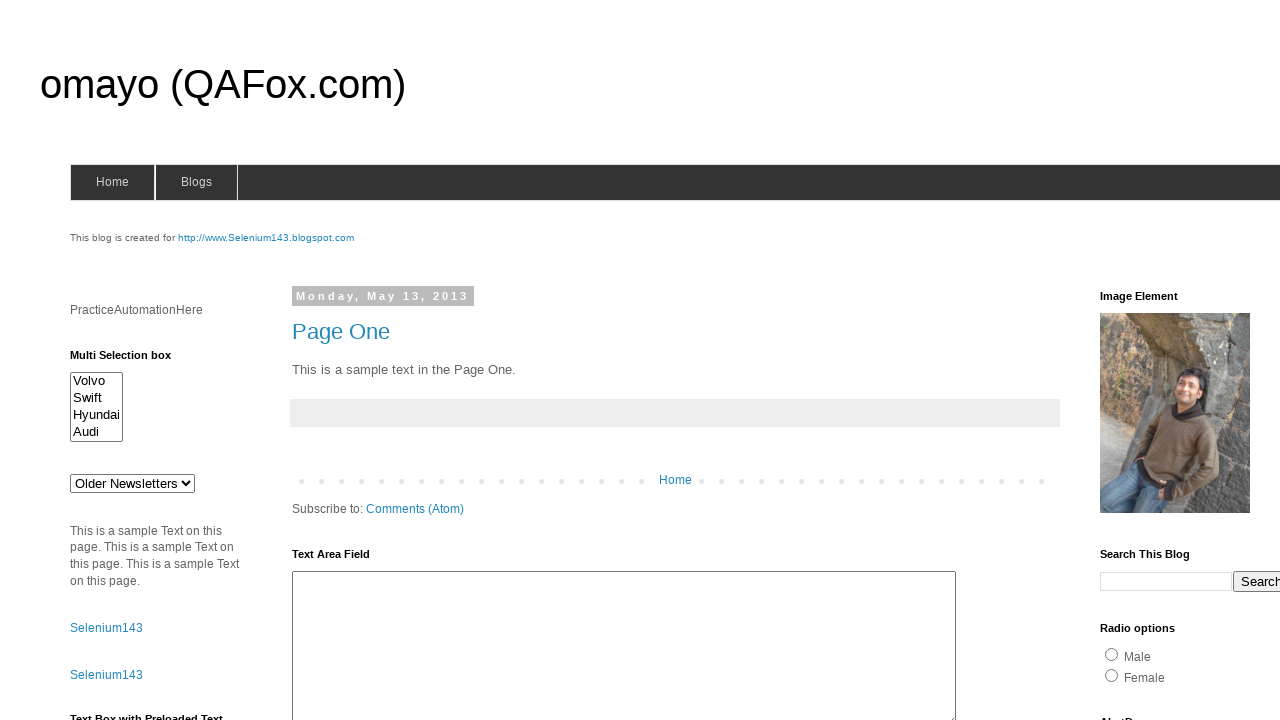

Dropdown element #drop1 is available and ready
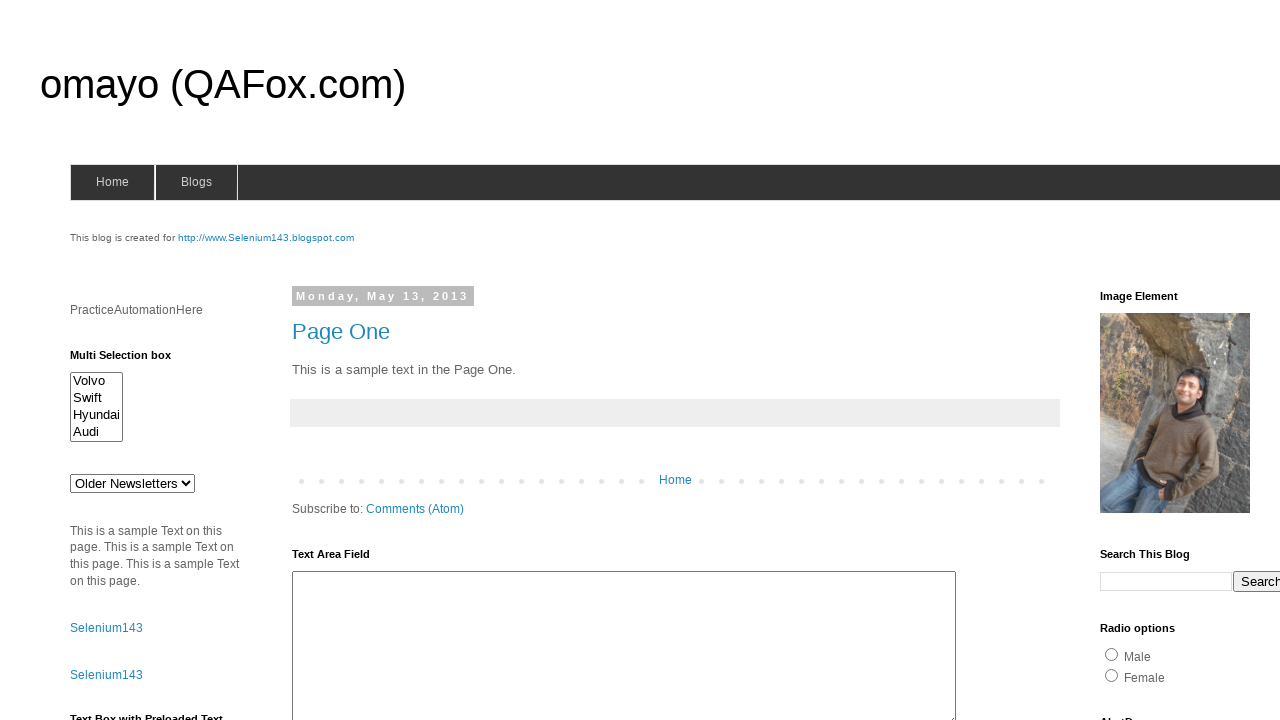

Clicked dropdown element to open it at (132, 483) on #drop1
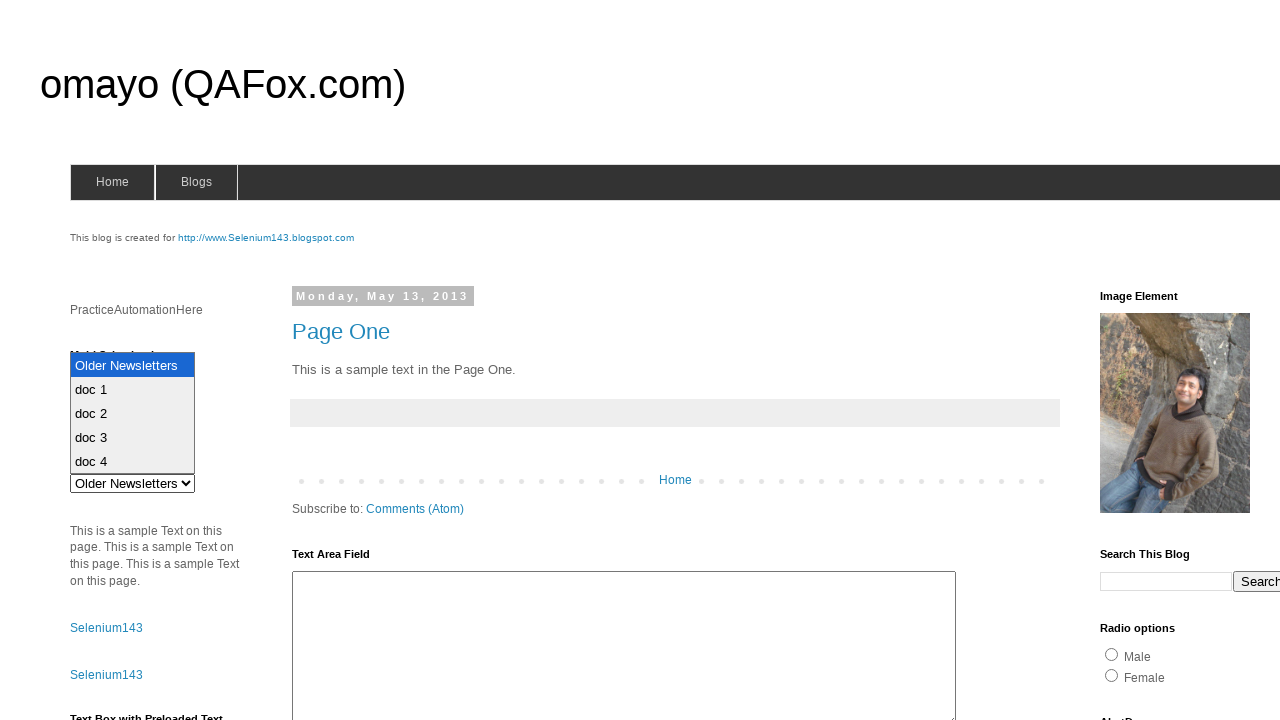

Selected option with value 'ghi' from dropdown on #drop1
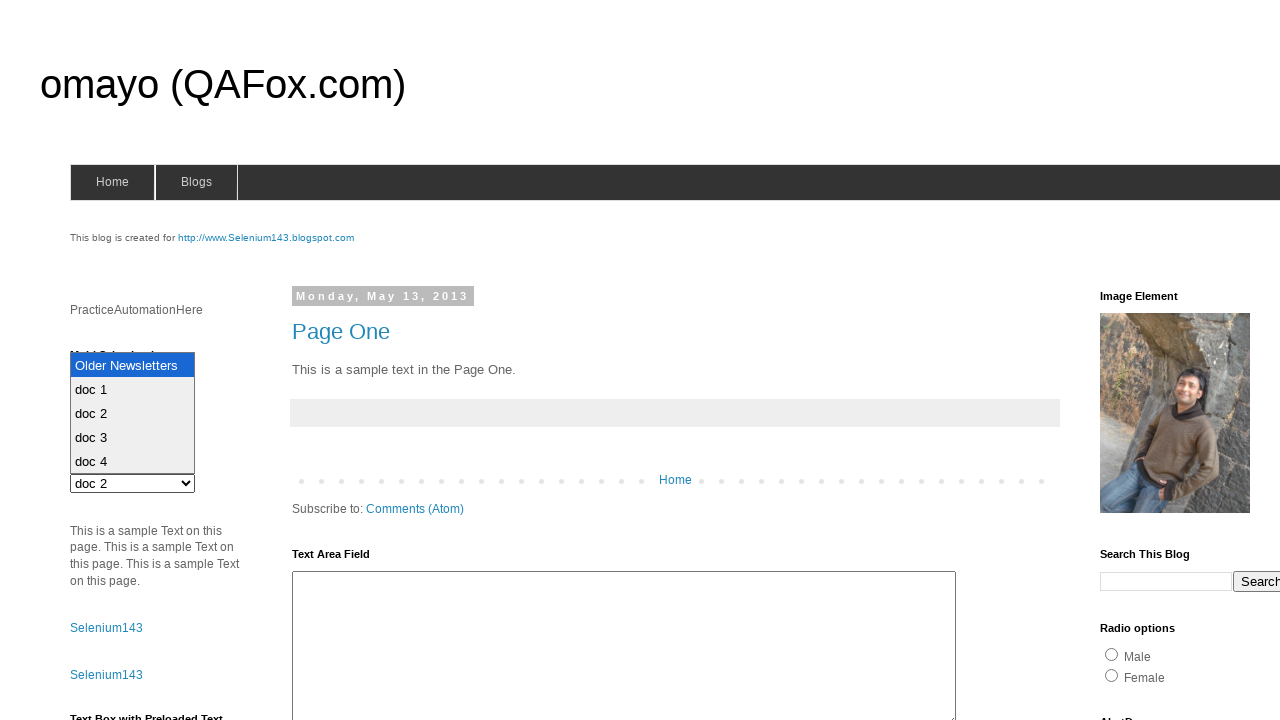

Verified that dropdown selection value is 'ghi'
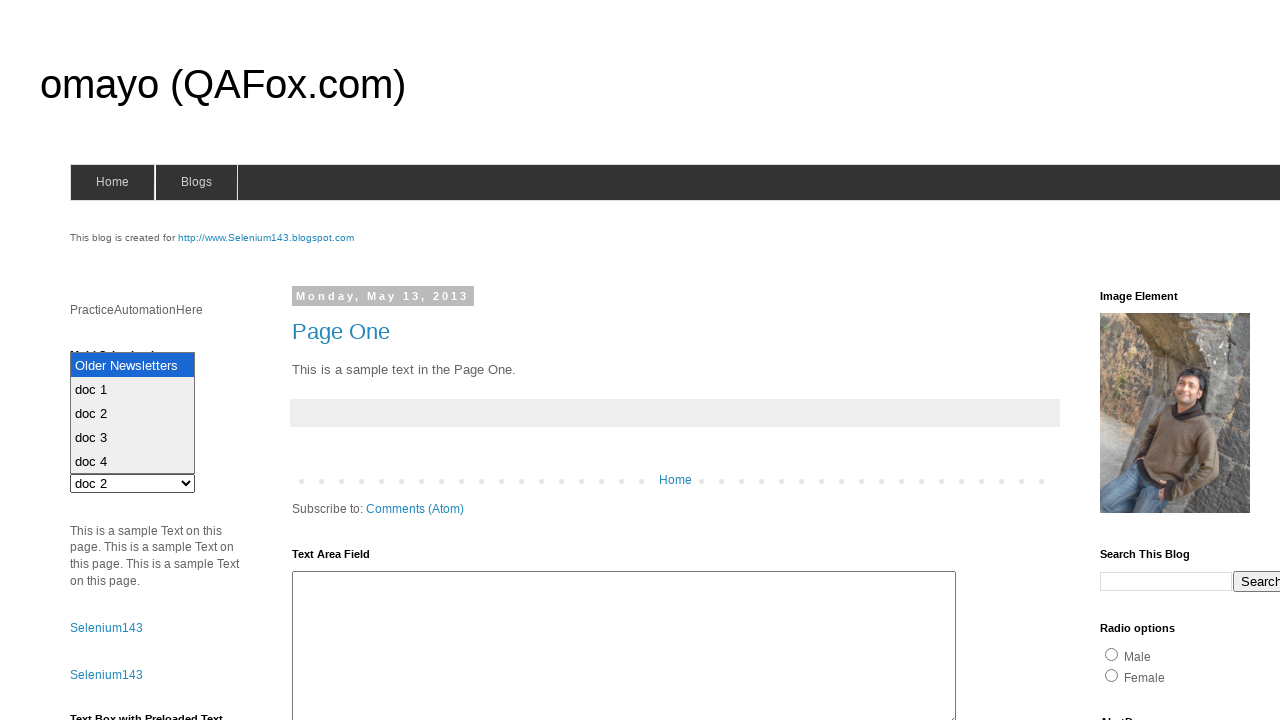

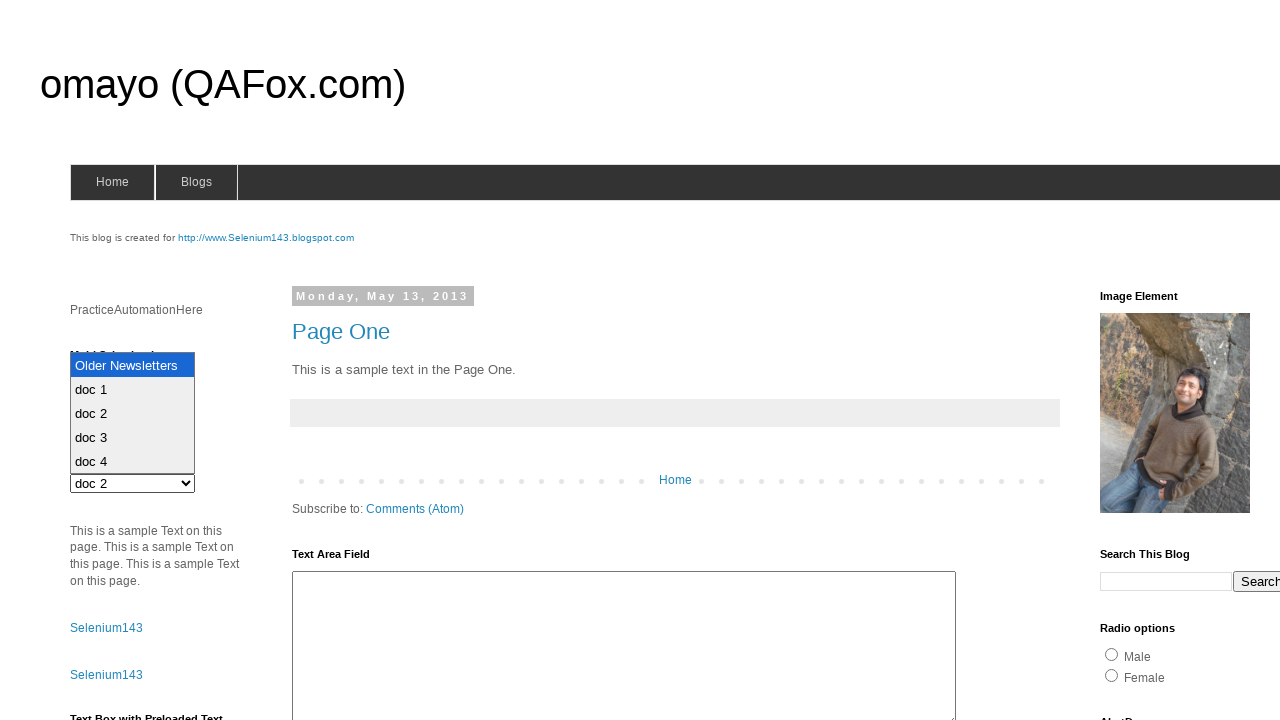